Navigates to the MUI homepage and waits for the page to fully load

Starting URL: https://mui.com

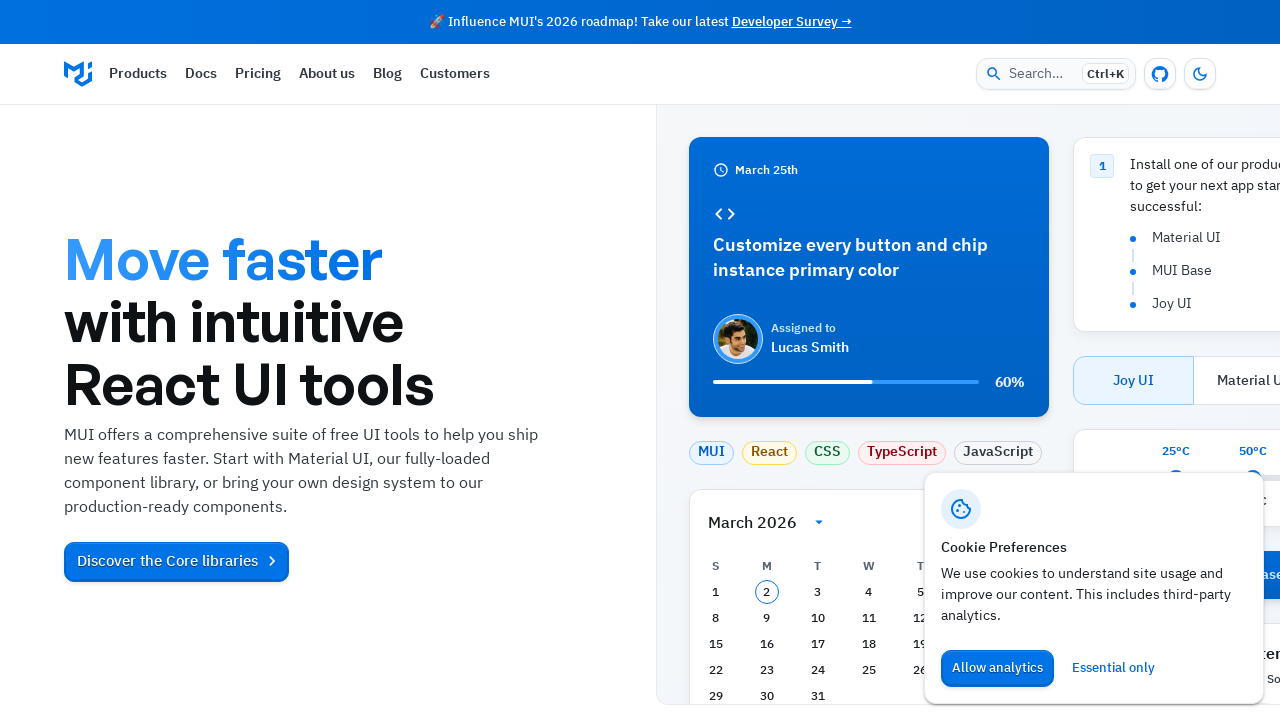

Navigated to MUI homepage at https://mui.com
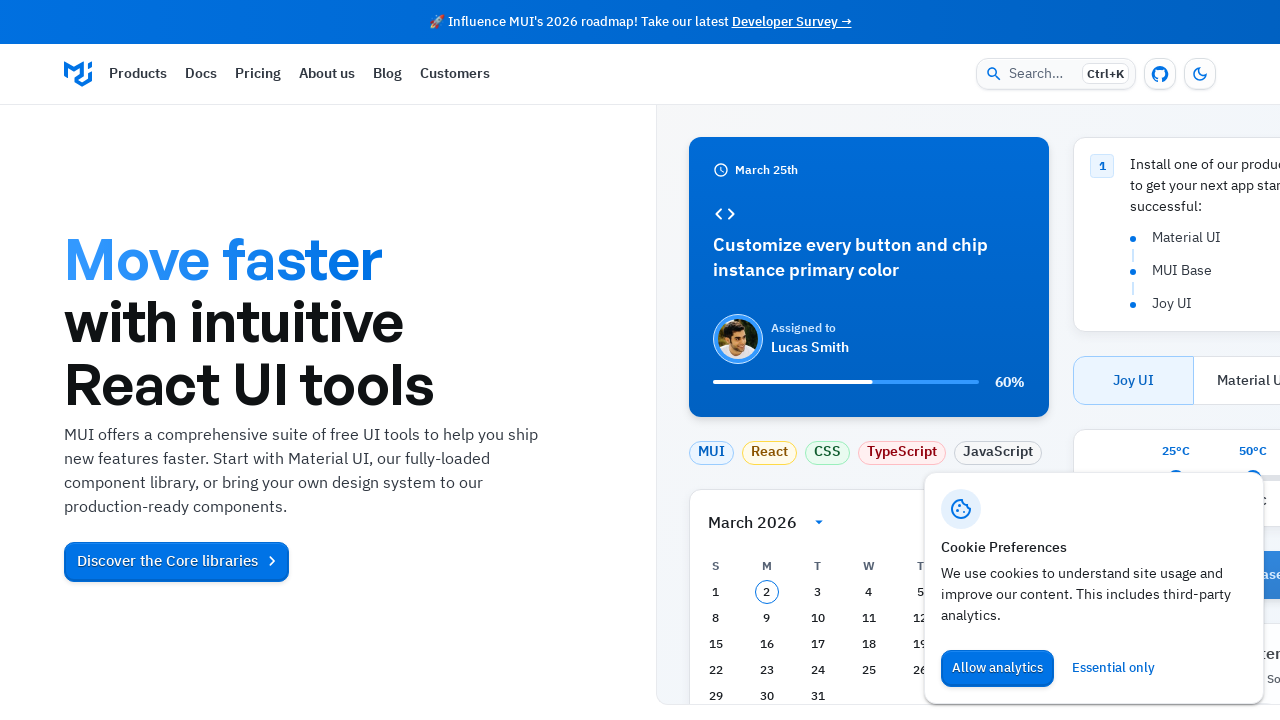

Waited for page to fully load (network idle)
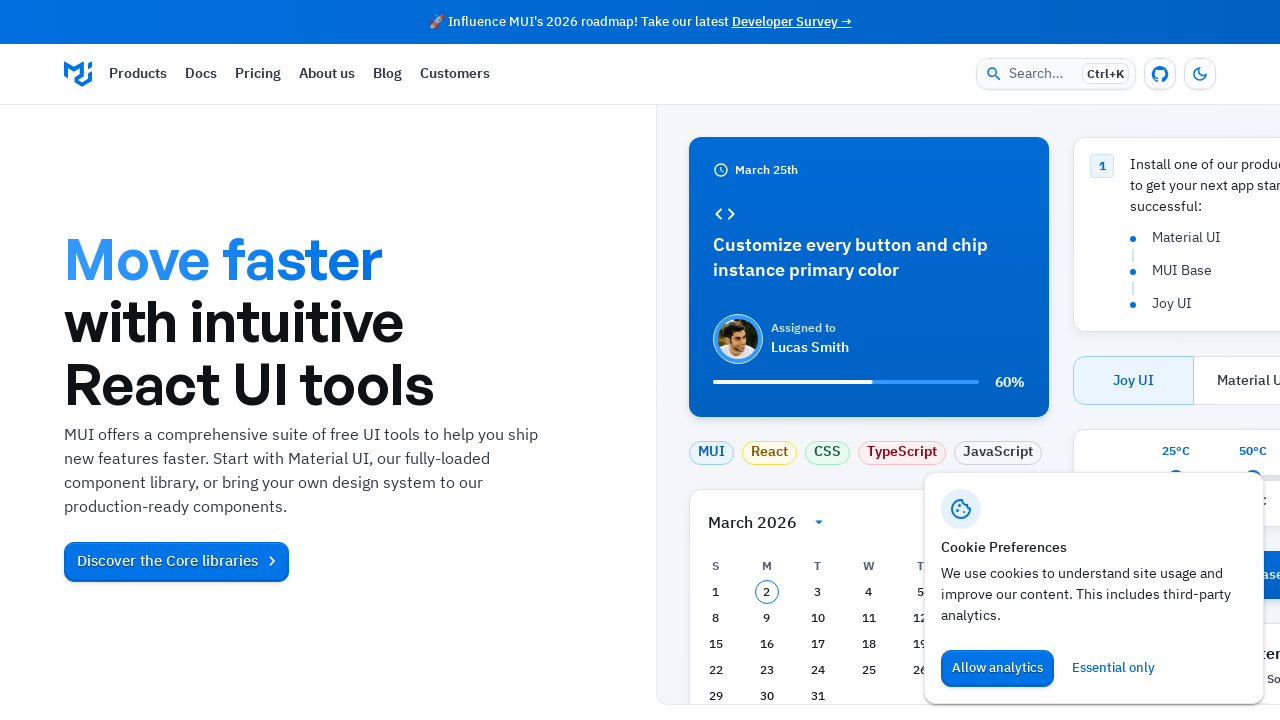

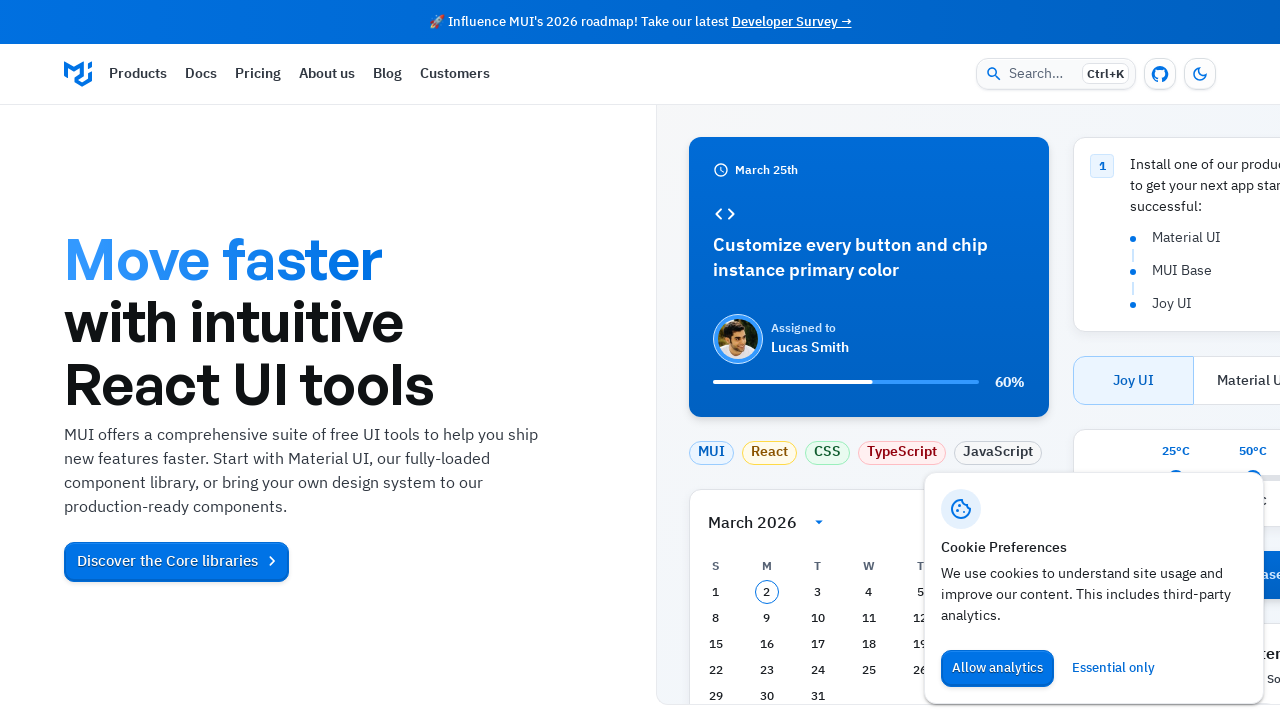